Tests navigation through main menu tabs on a Wix website, clicking on HOME and ALL PRODUCTS menu items and verifying page titles

Starting URL: https://kamenkaksk.wixsite.com/wwes-13-1

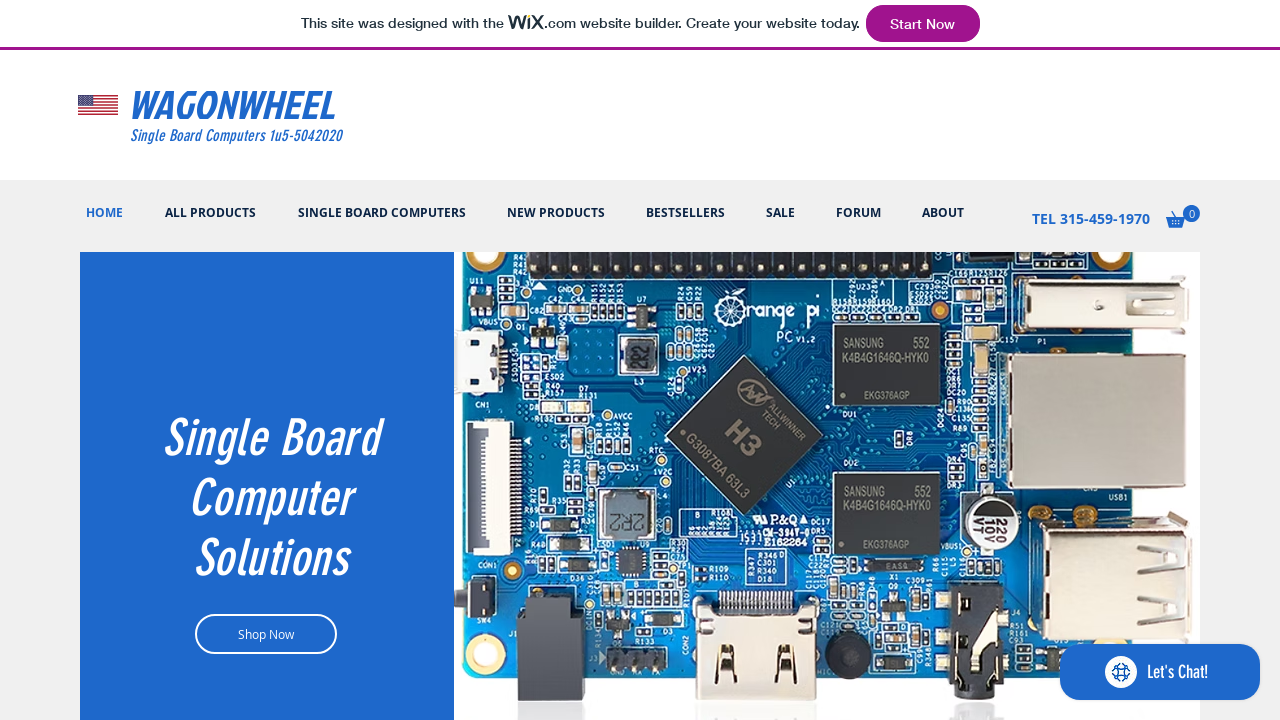

Clicked on HOME menu tab at (104, 213) on xpath=//*[@id="comp-jcfv4kob0label"]
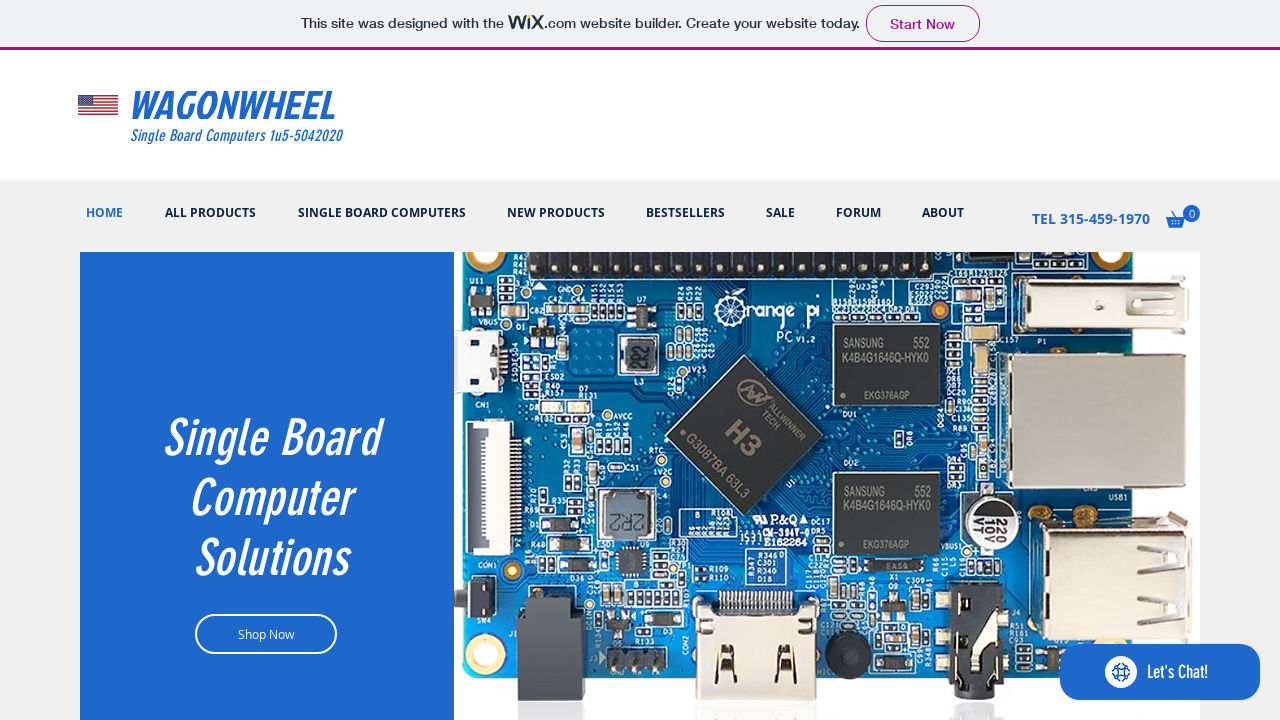

Waited for page to load (1000ms)
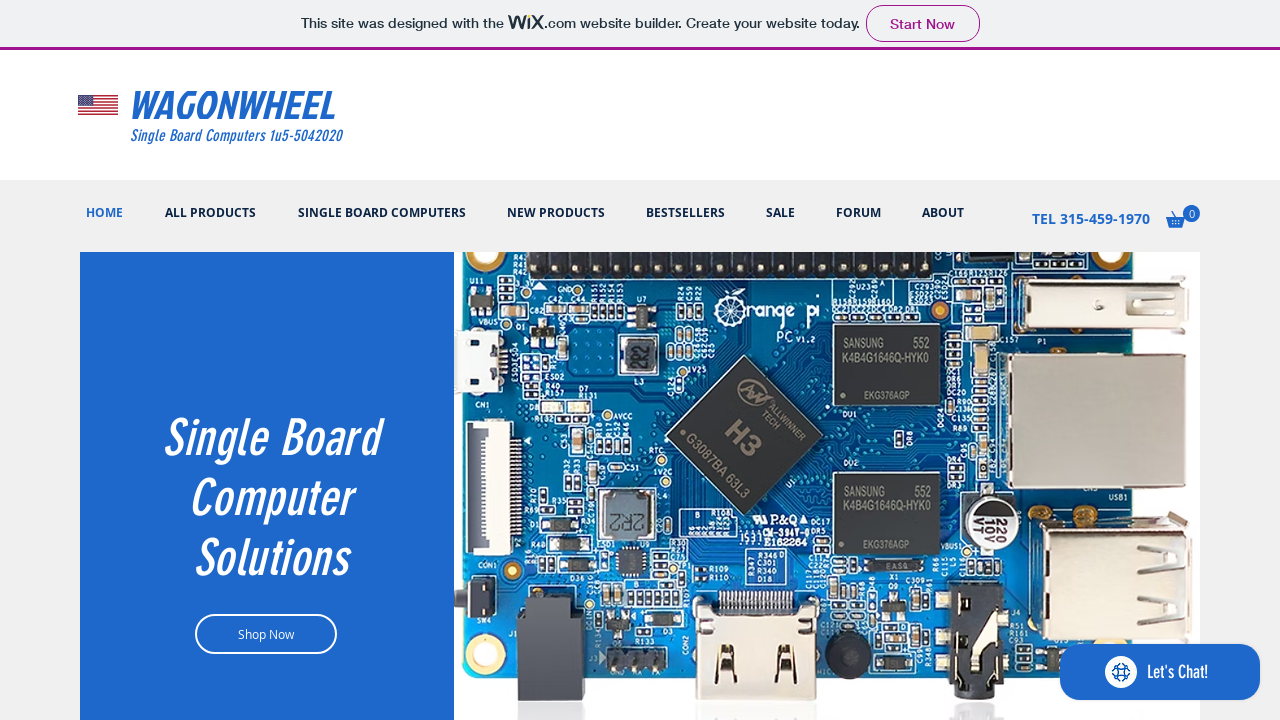

Retrieved HOME page title: HOME | WWES-13 v.1.0
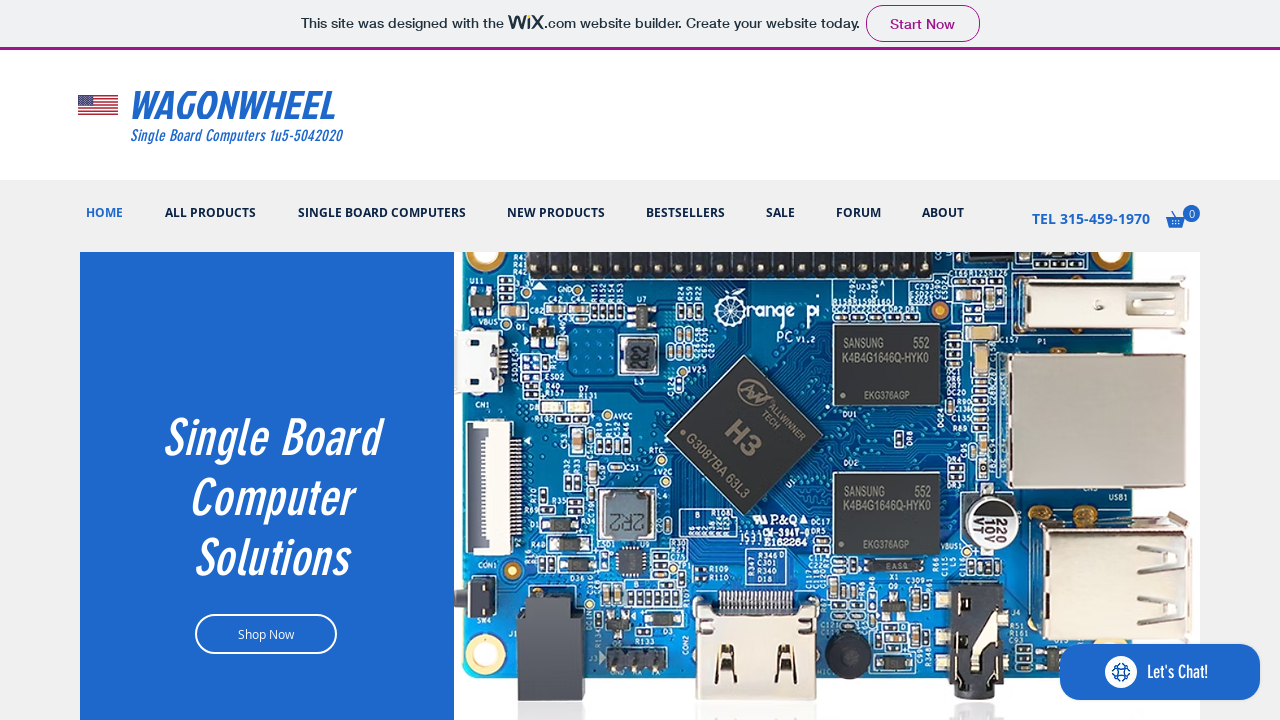

Retrieved HOME page URL: https://kamenkaksk.wixsite.com/wwes-13-1
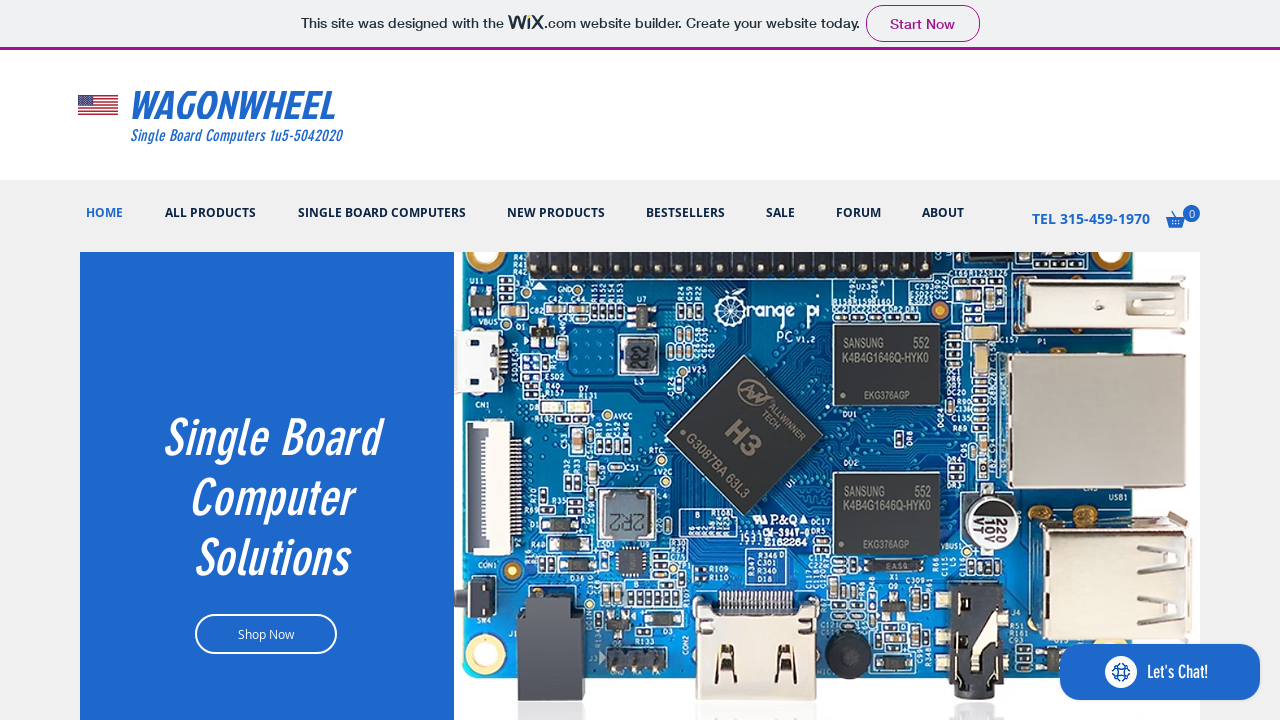

Clicked on ALL PRODUCTS menu tab at (210, 213) on xpath=//*[@id="comp-jcfv4kob1label"]
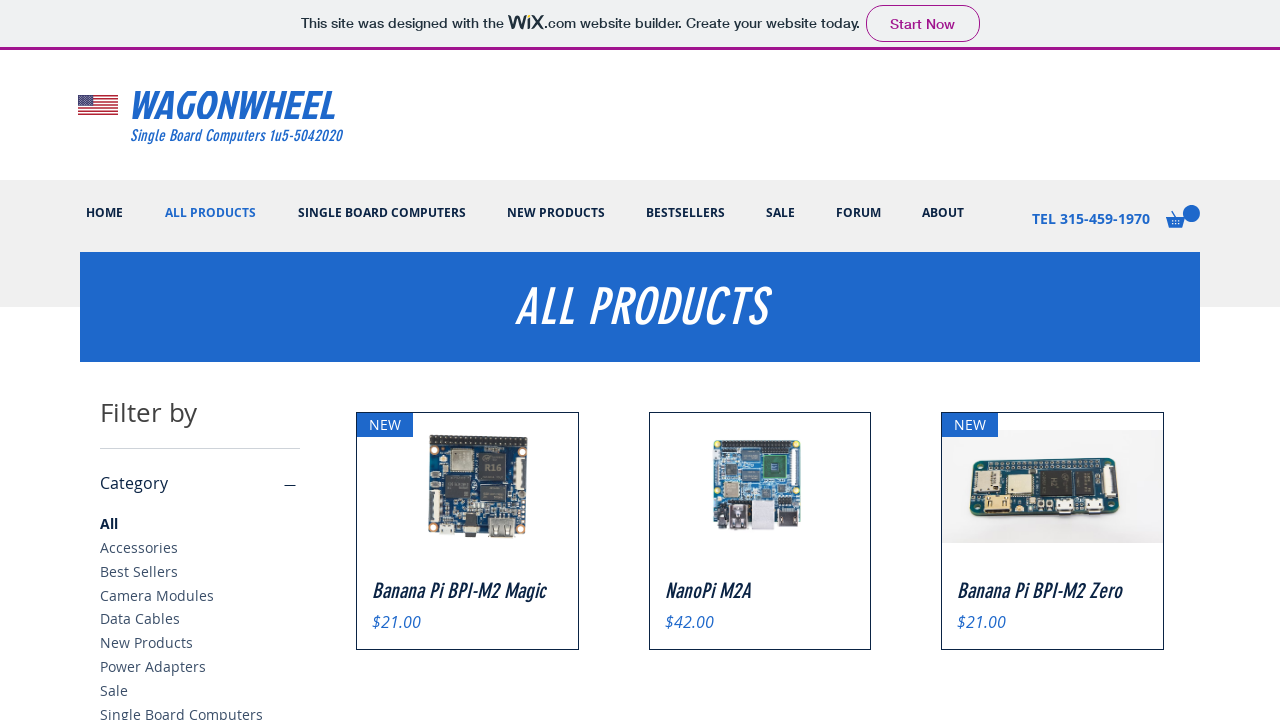

Retrieved ALL PRODUCTS page title: ALL PRODUCTS | WWES-13 v.1.0
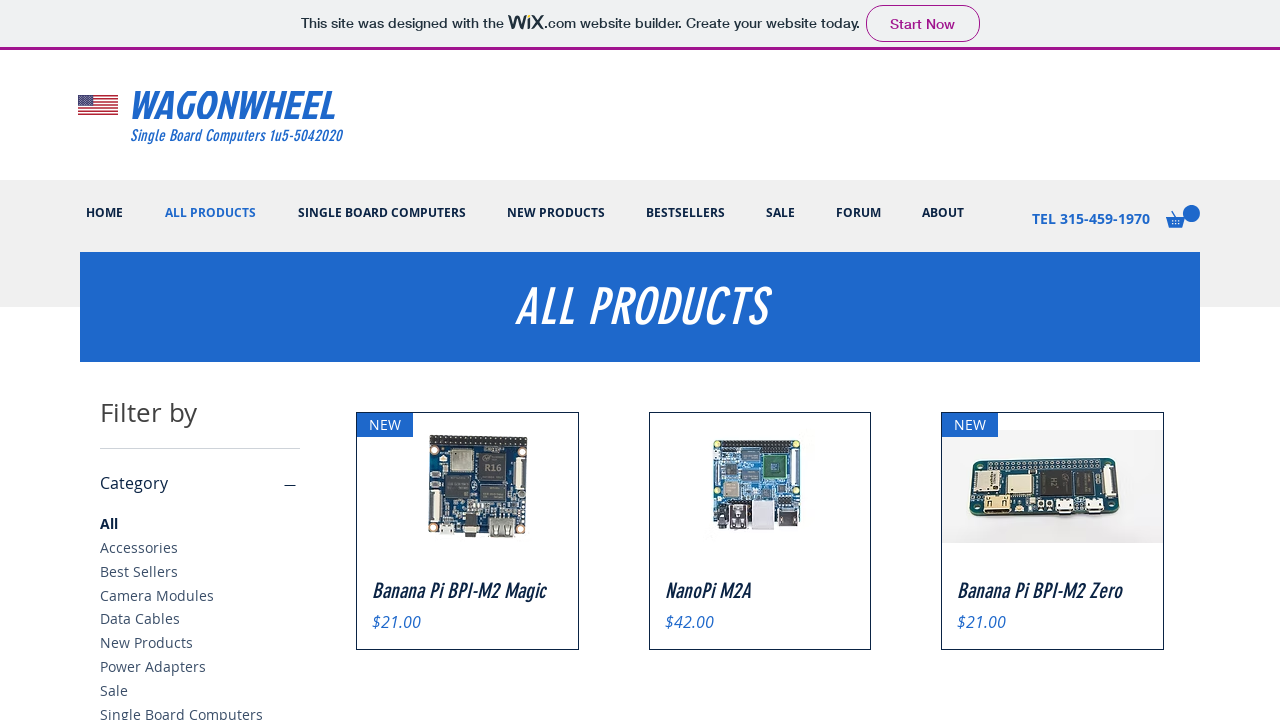

Retrieved ALL PRODUCTS page URL: https://kamenkaksk.wixsite.com/wwes-13-1/all-products
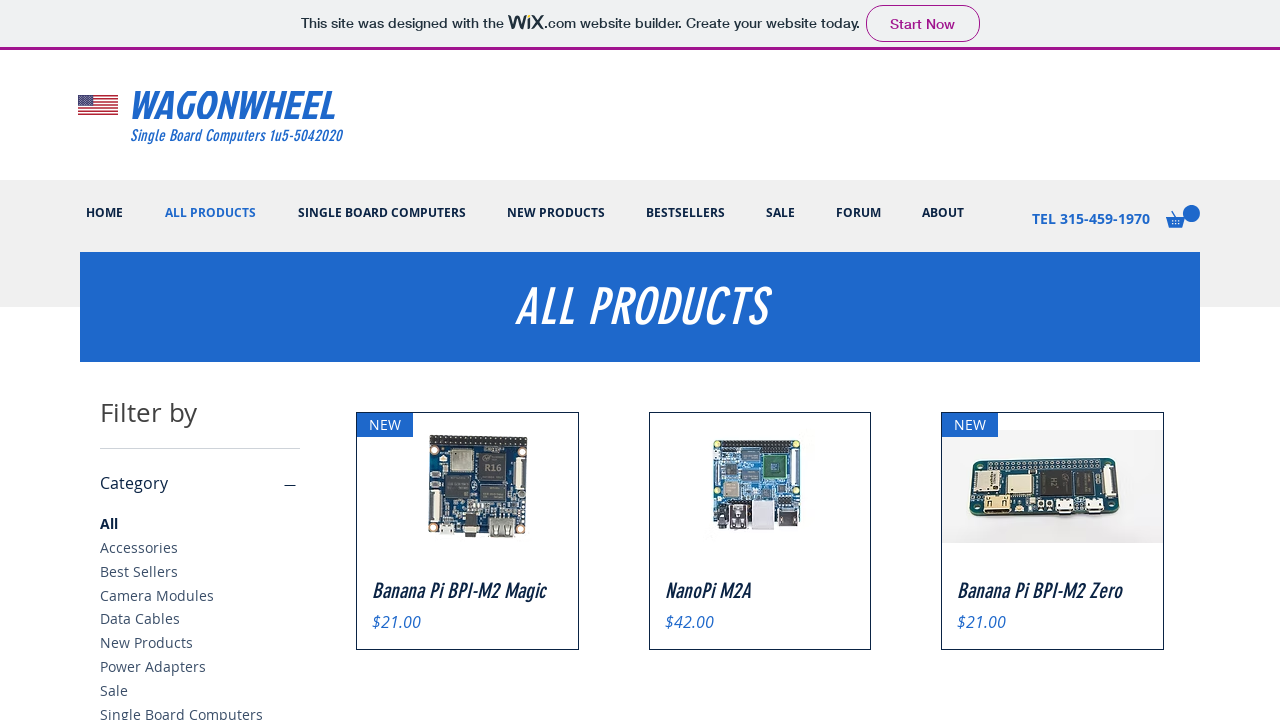

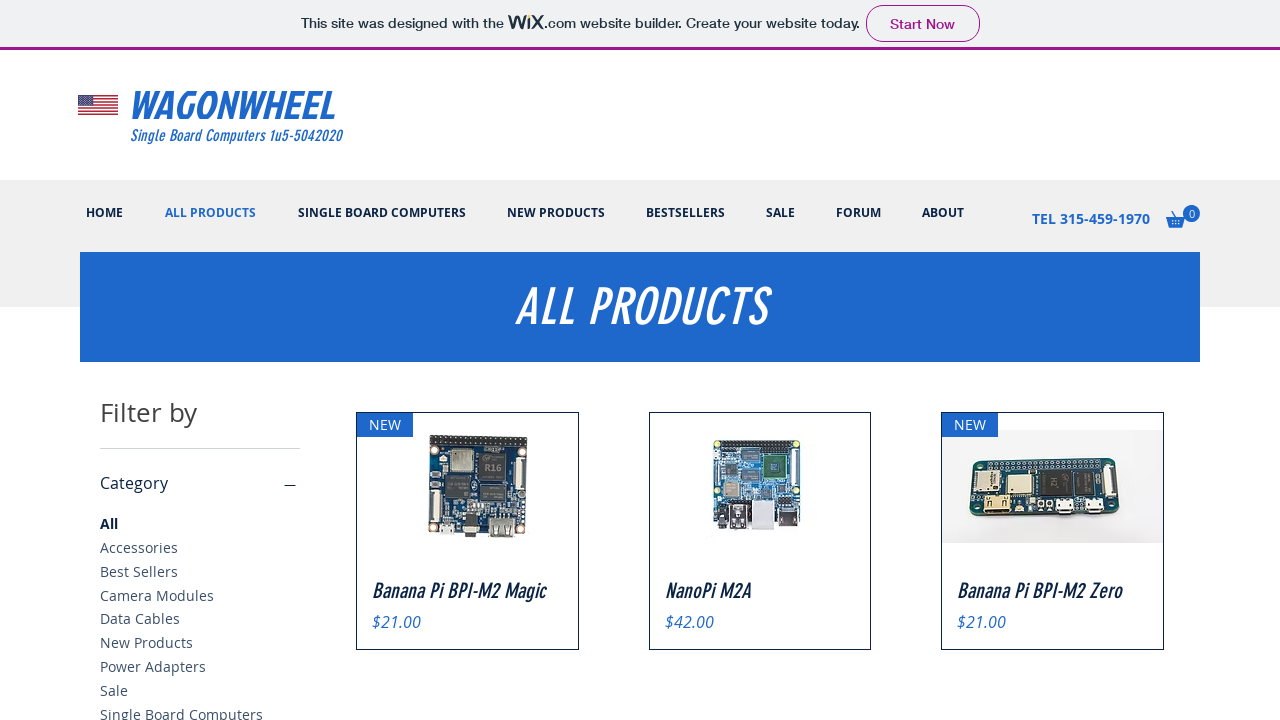